Tests various mouse click actions including single click, double click, and right click on different buttons

Starting URL: http://sahitest.com/demo/clicks.htm

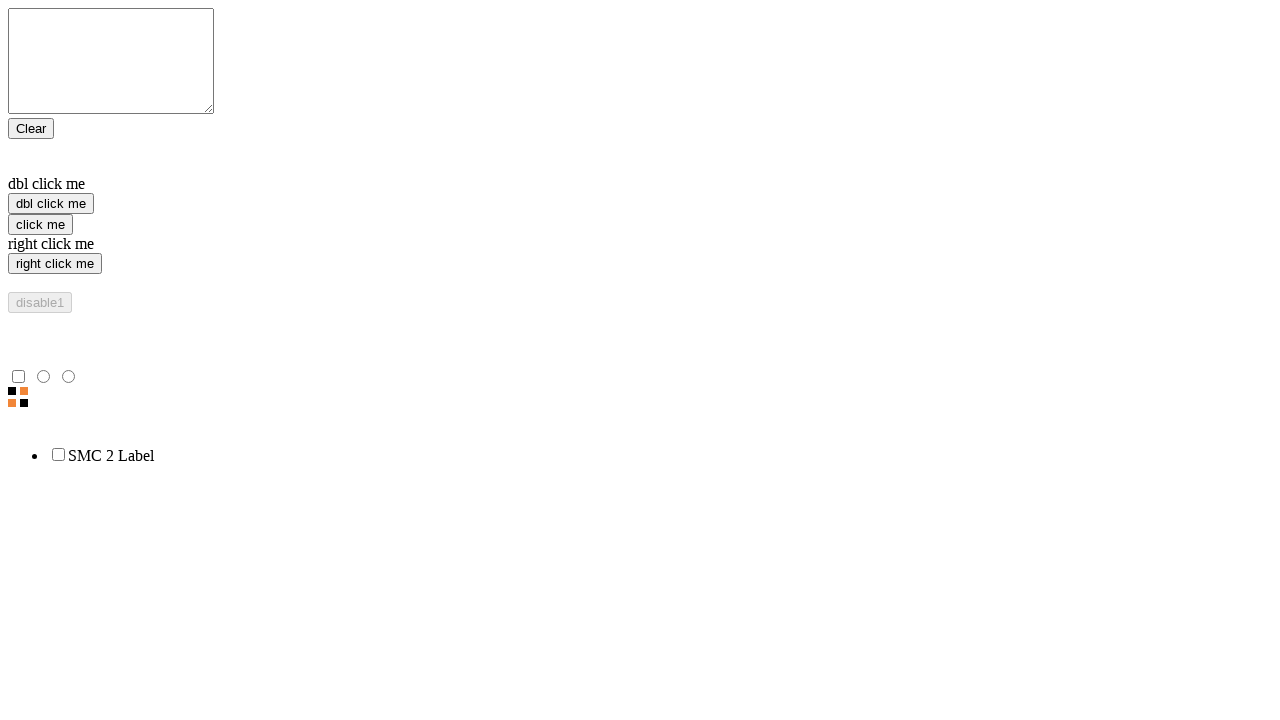

Single clicked the 'click me' button at (40, 224) on xpath=//input[@value='click me']
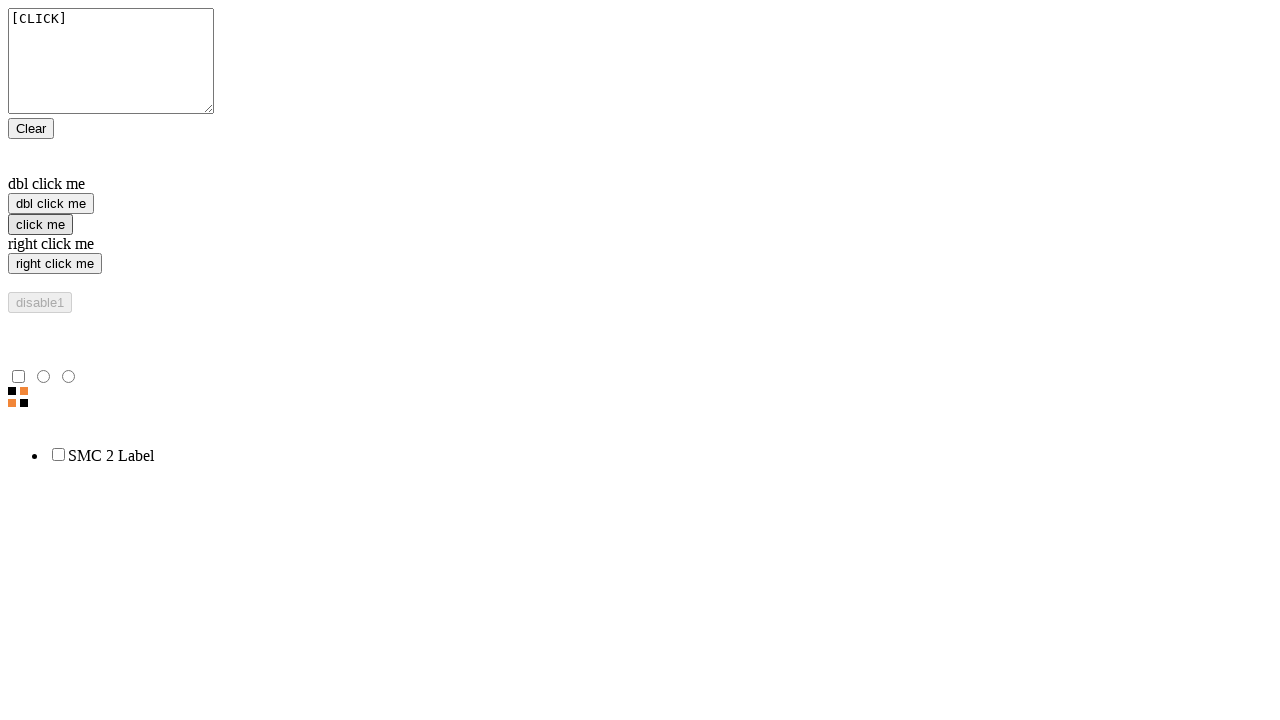

Right-clicked the 'right click me' button at (55, 264) on //input[@value='right click me']
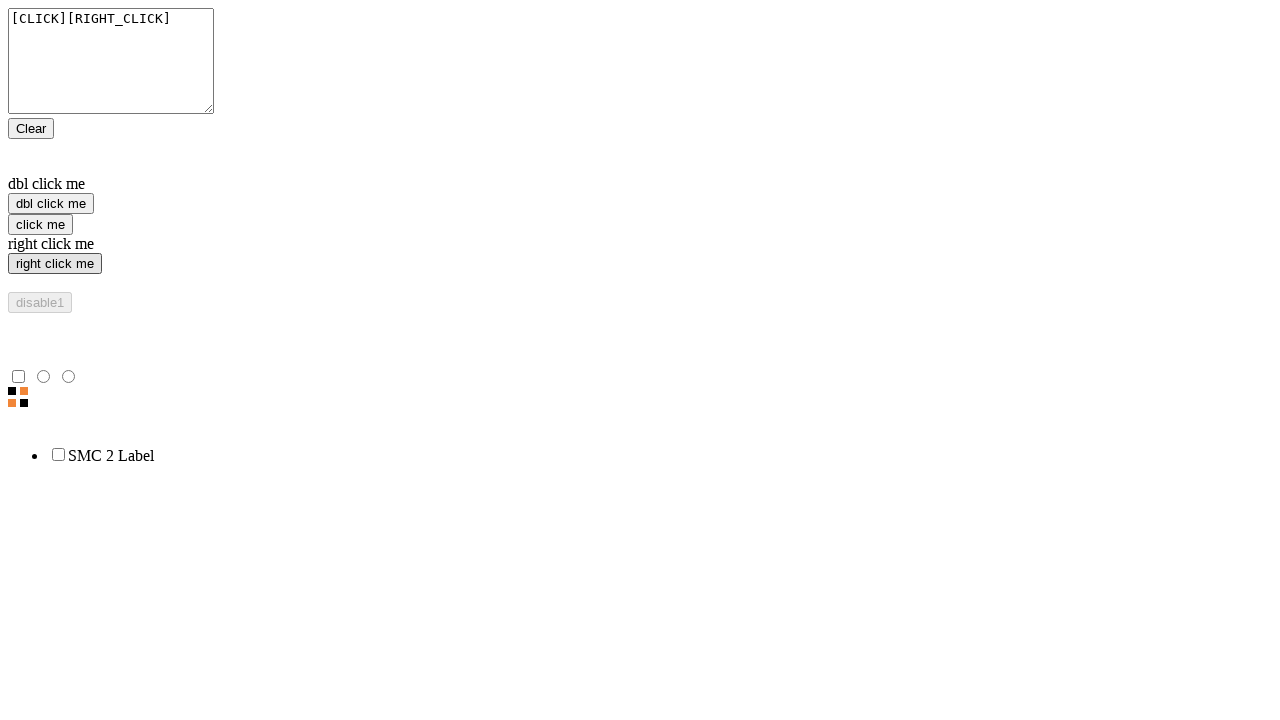

Double-clicked the 'dbl click me' button at (51, 204) on xpath=//input[@value='dbl click me']
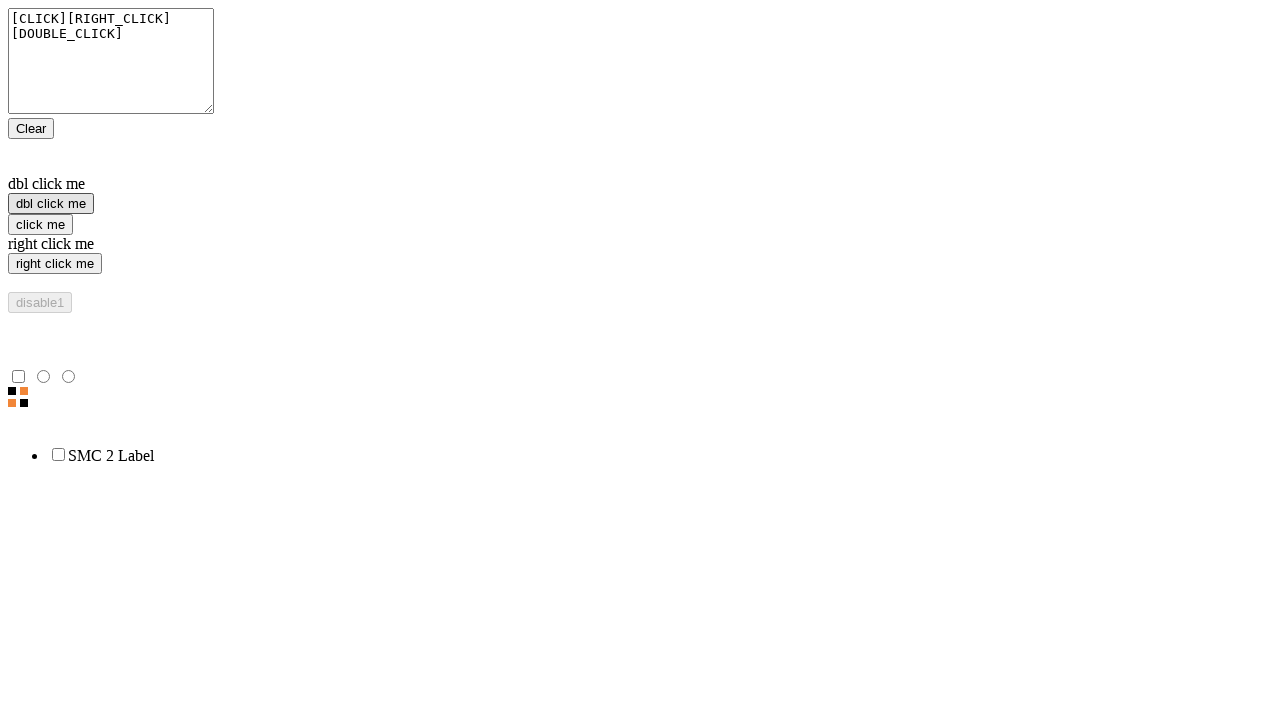

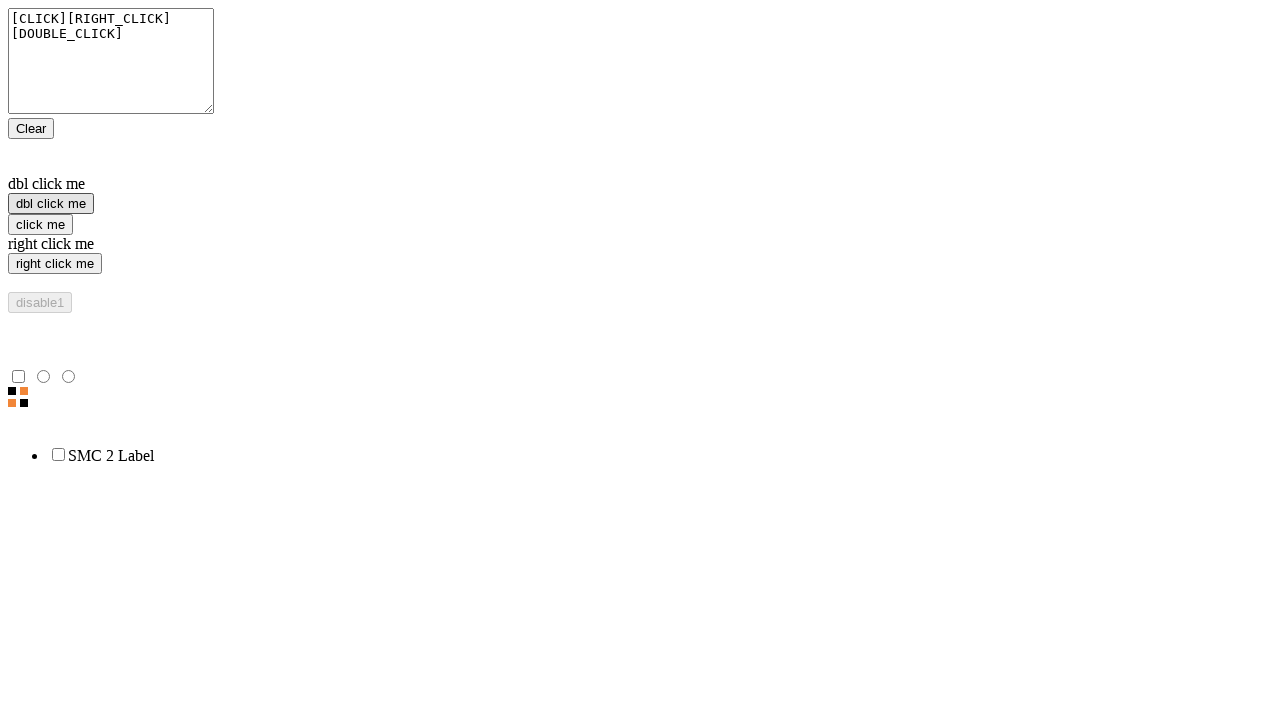